Fills out a registration form with user details including name, email, phone number and selects a hobby checkbox

Starting URL: https://demoqa.com/automation-practice-form

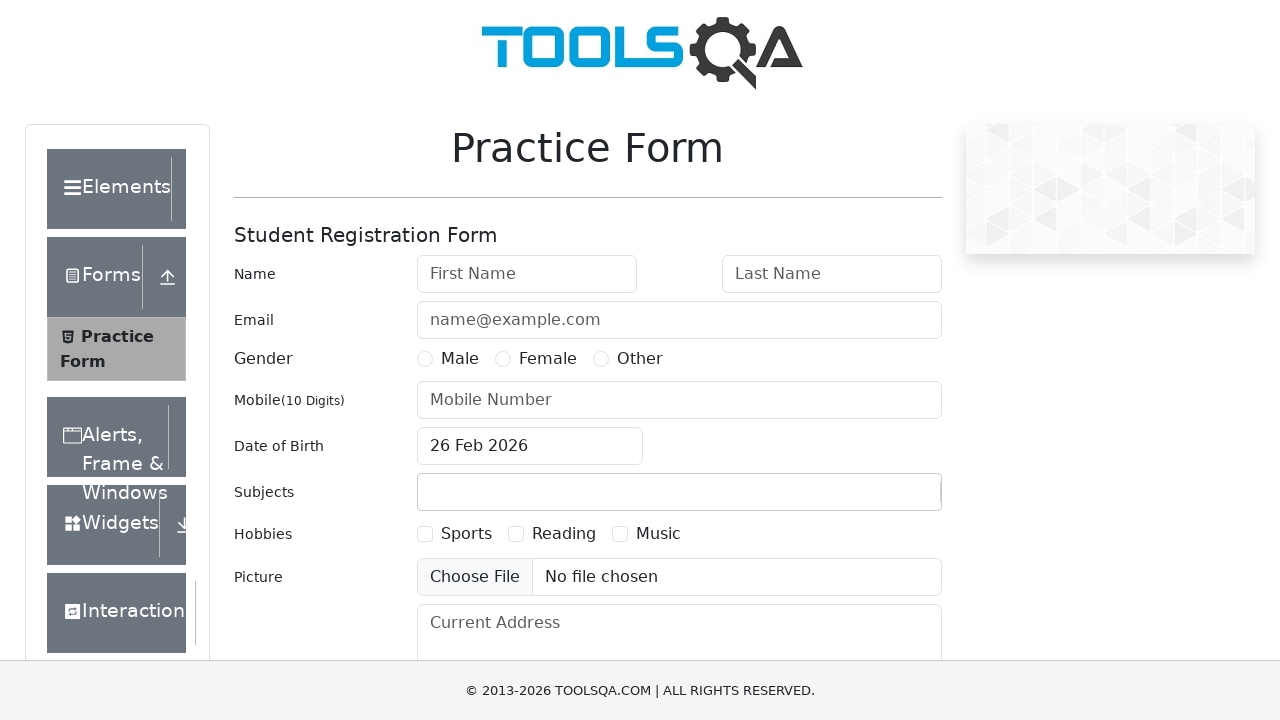

Filled first name field with 'Dileep' on #firstName
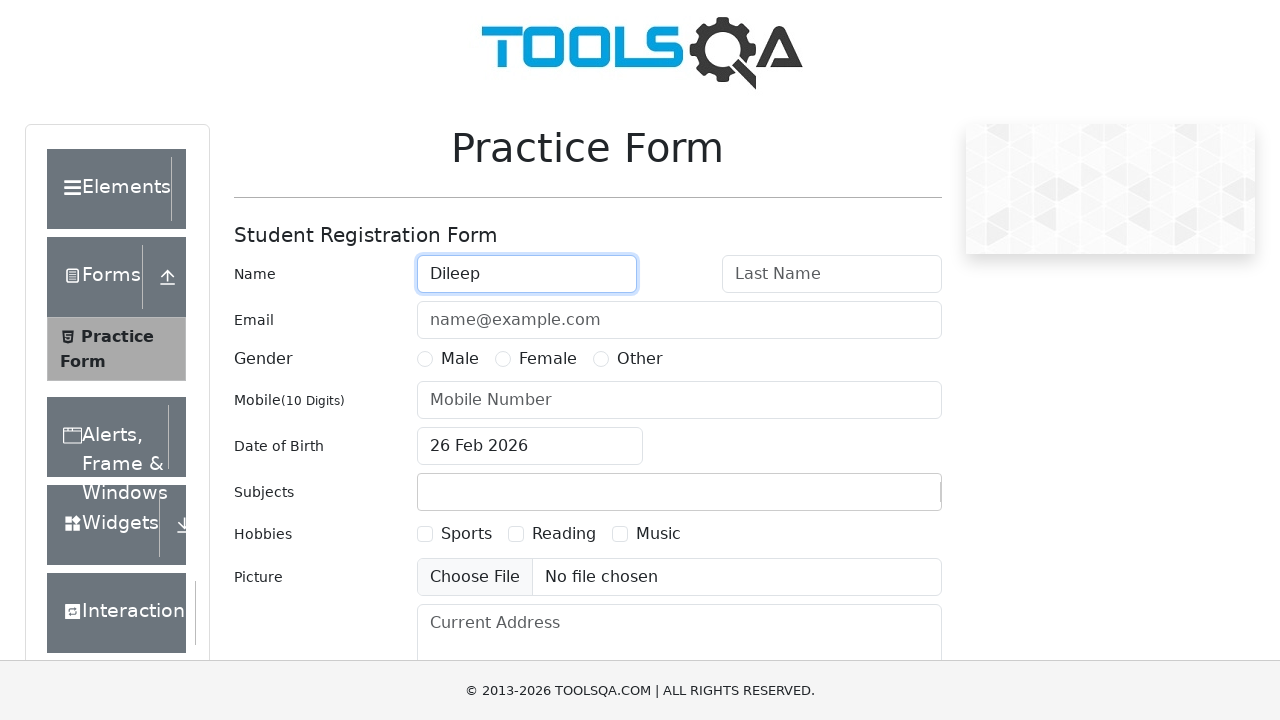

Filled last name field with 'Dileep' on #lastName
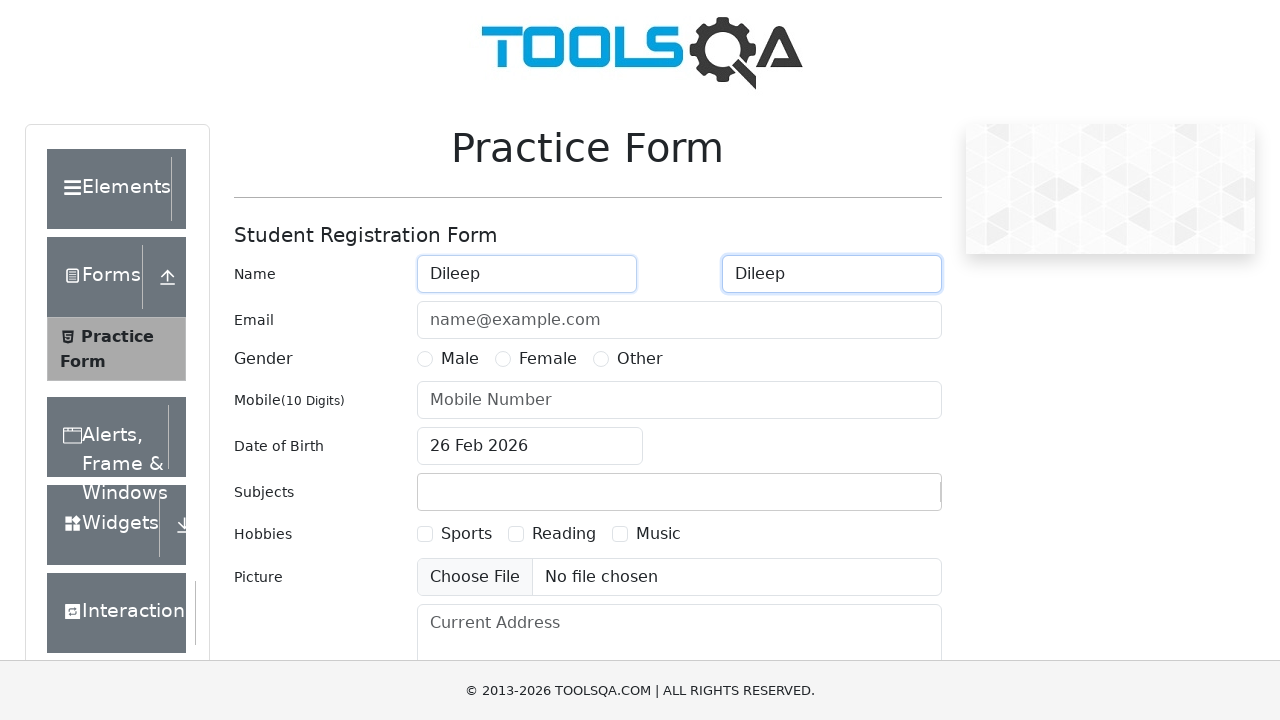

Filled email field with 'Dileep@gmail.com' on #userEmail
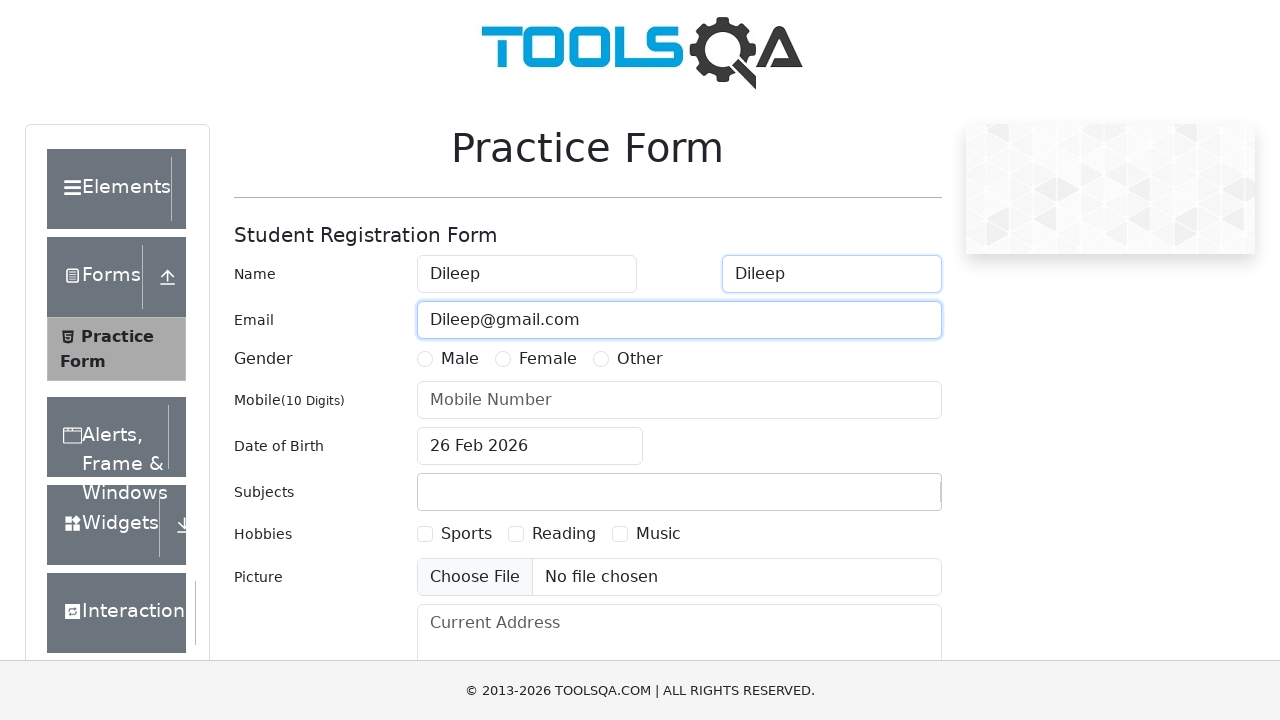

Filled phone number field with '9988776655' on #userNumber
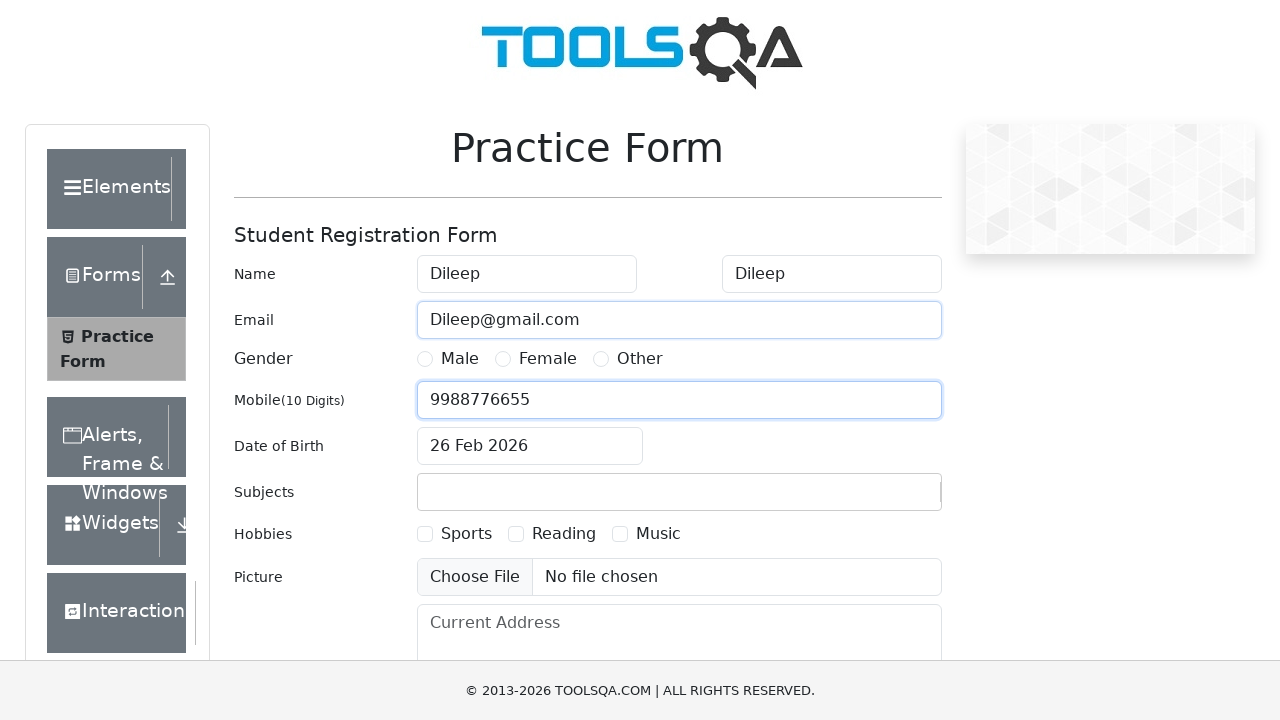

Located hobby checkbox element
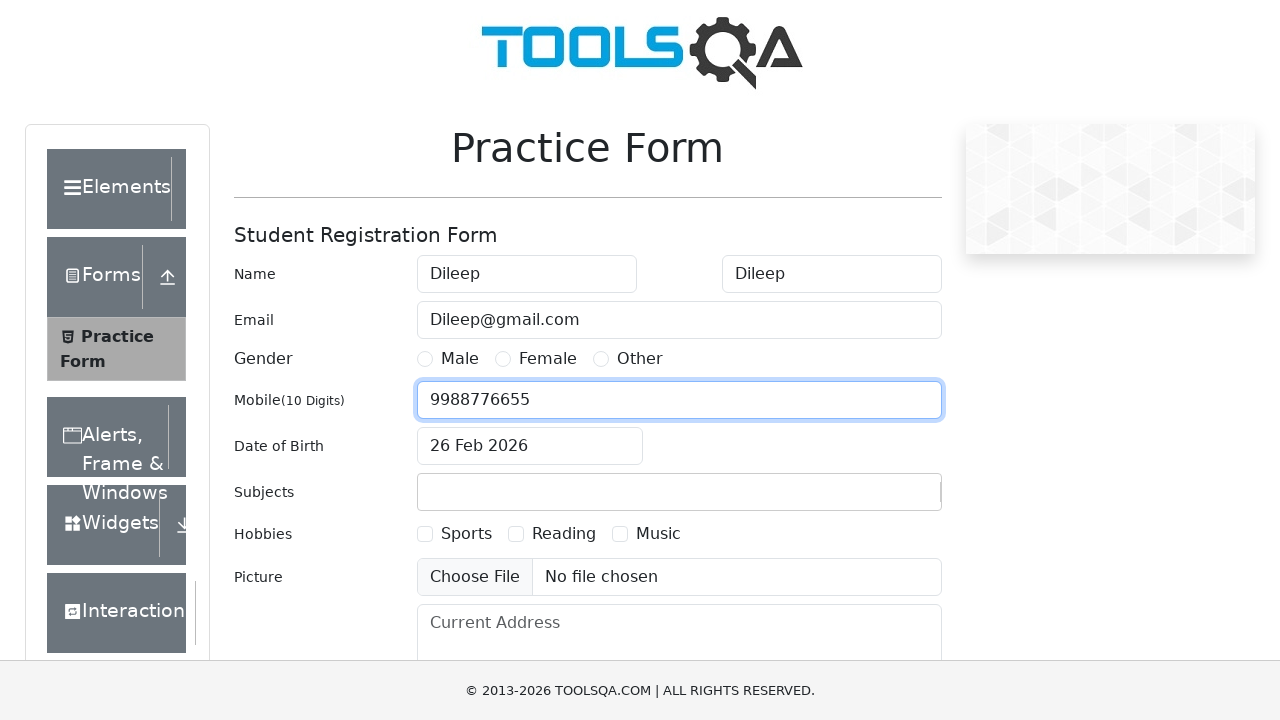

Checked hobby checkbox status: False
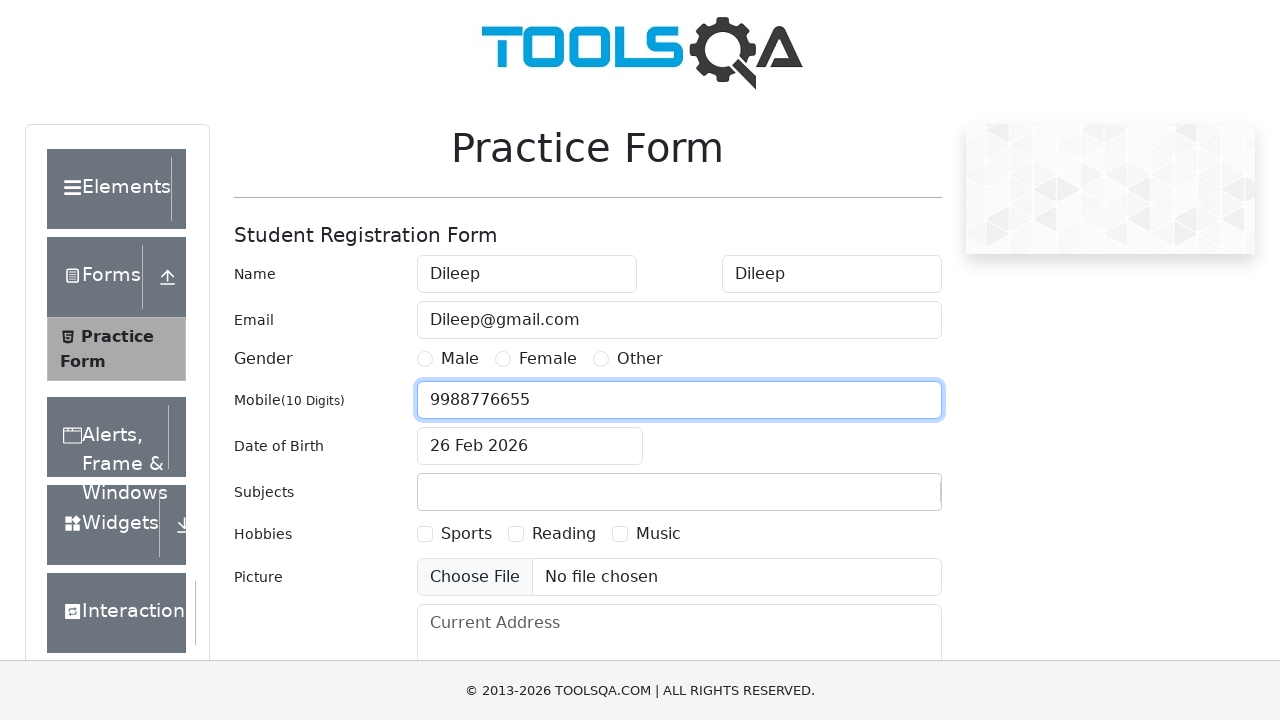

Clicked hobby checkbox to select it at (466, 534) on label[for='hobbies-checkbox-1']
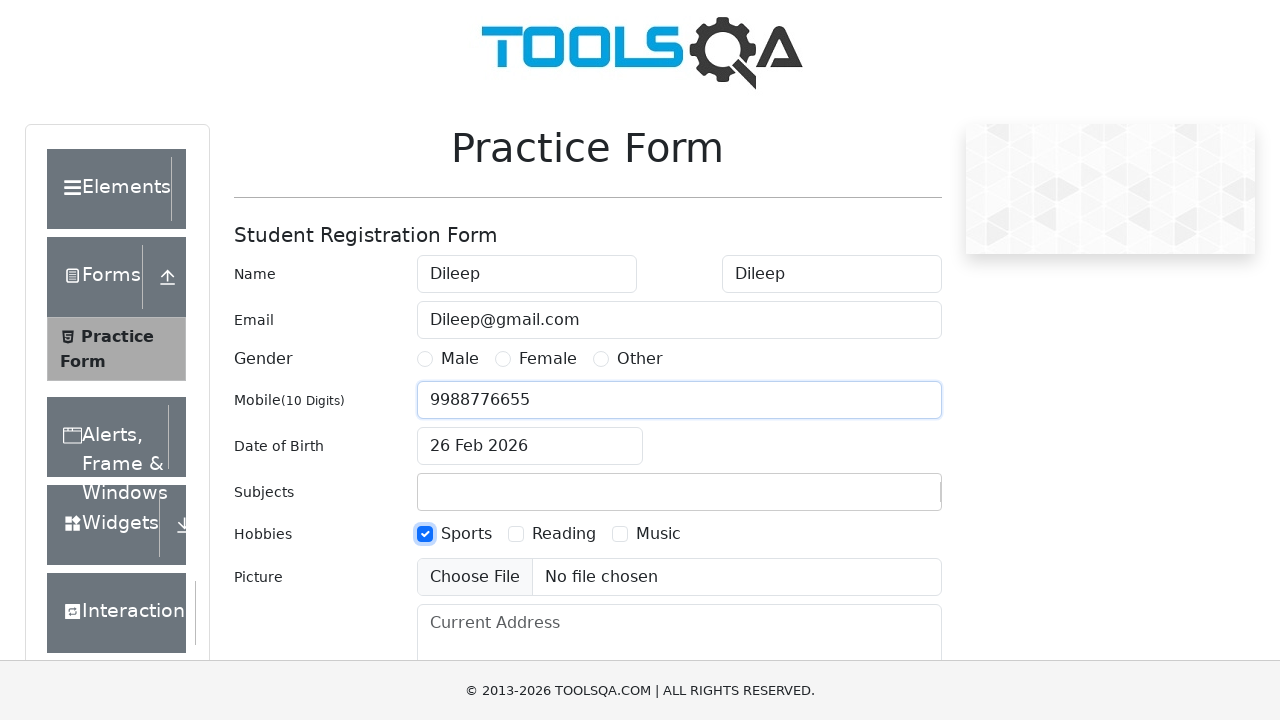

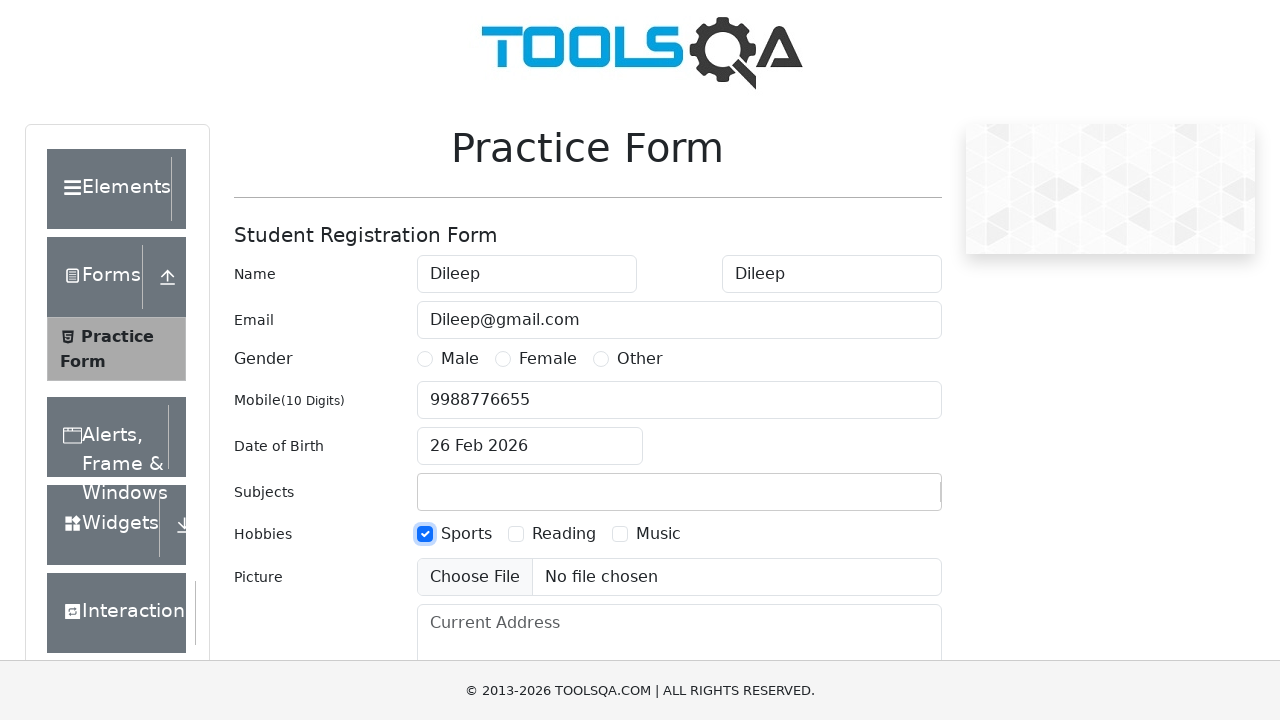